Tests double-clicking text within an iframe to change its color to red

Starting URL: https://www.w3schools.com/tags/tryit.asp?filename=tryhtml5_ev_ondblclick2

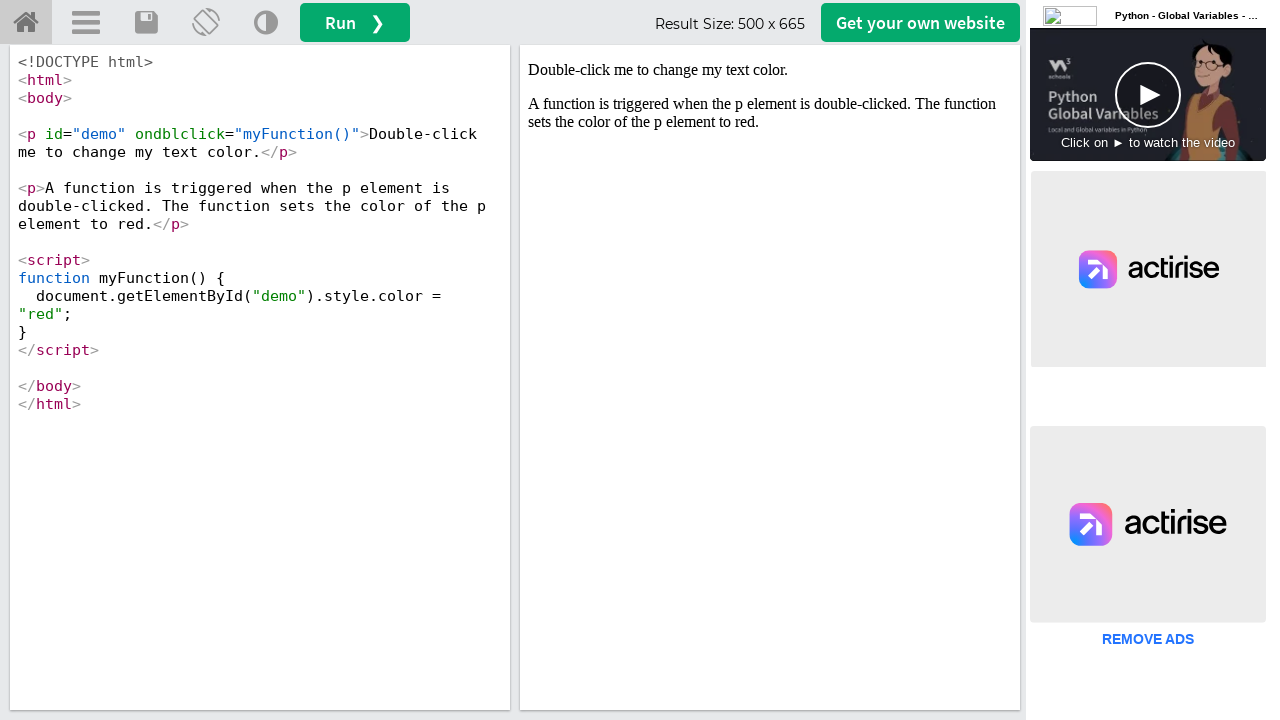

Located iframe with id 'iframeResult'
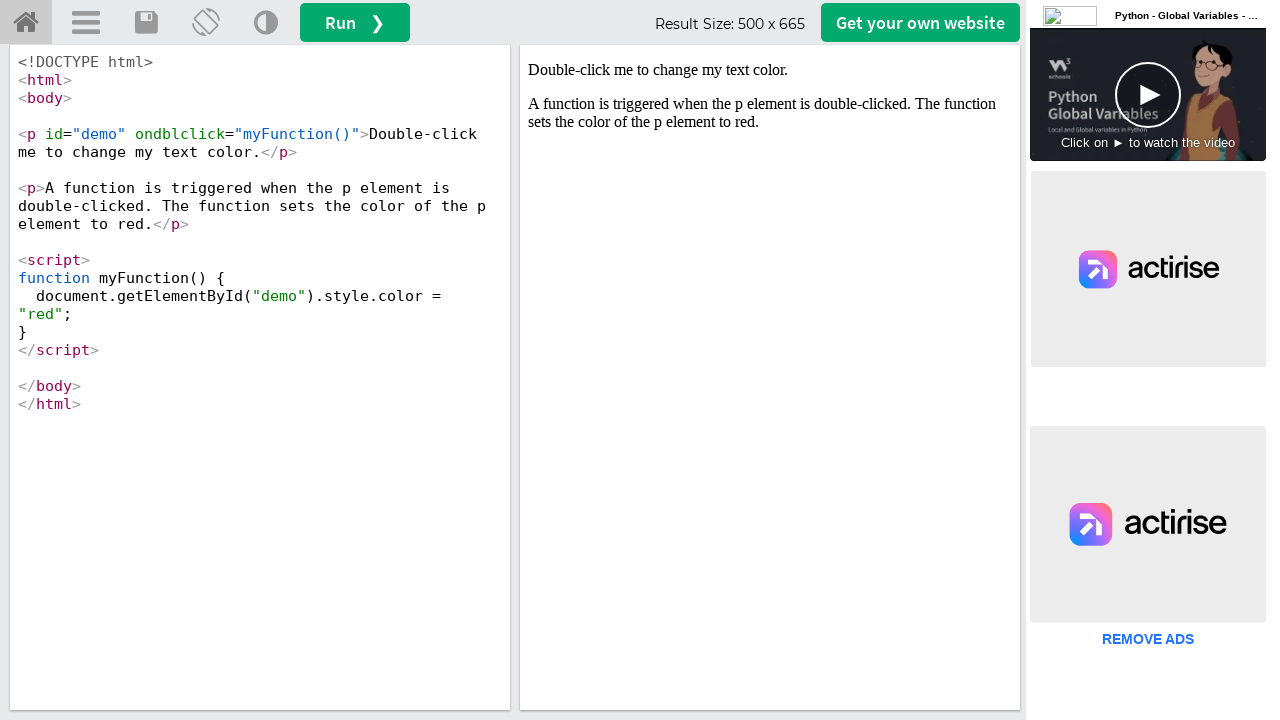

Located text element 'Double-click me to change my text color.'
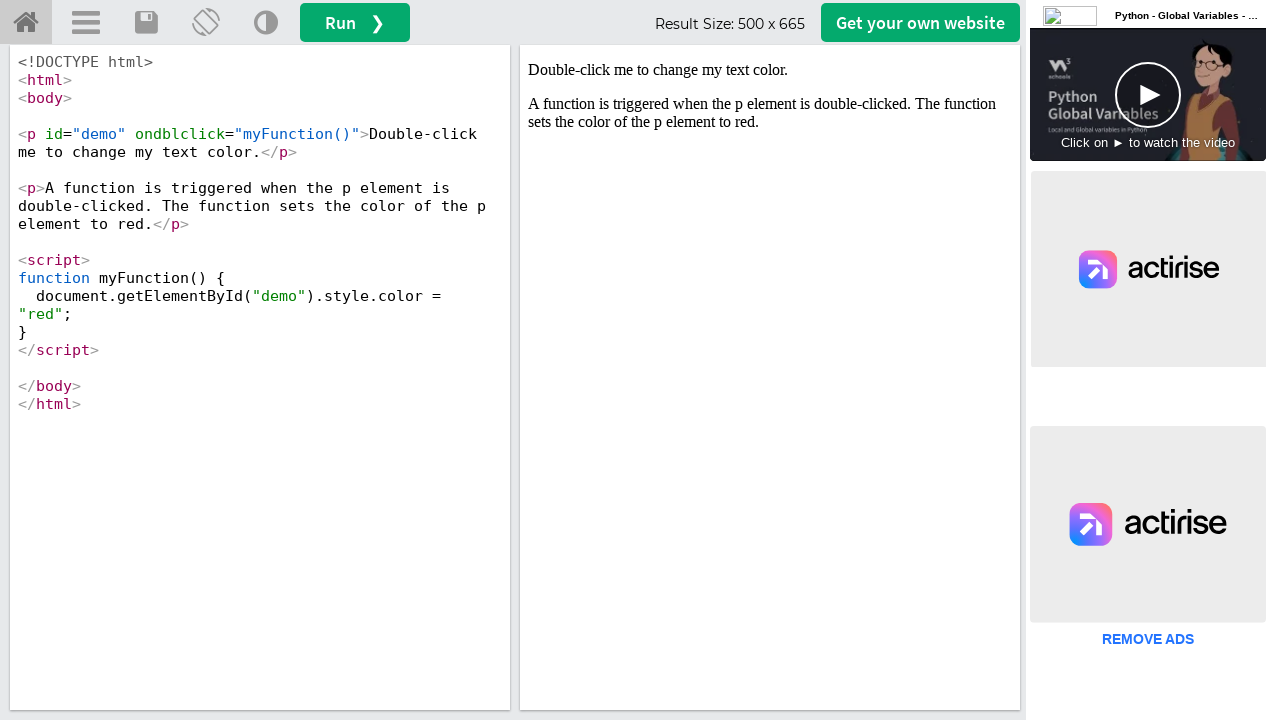

Double-clicked text element within iframe at (770, 70) on #iframeResult >> internal:control=enter-frame >> xpath=//p[.='Double-click me to
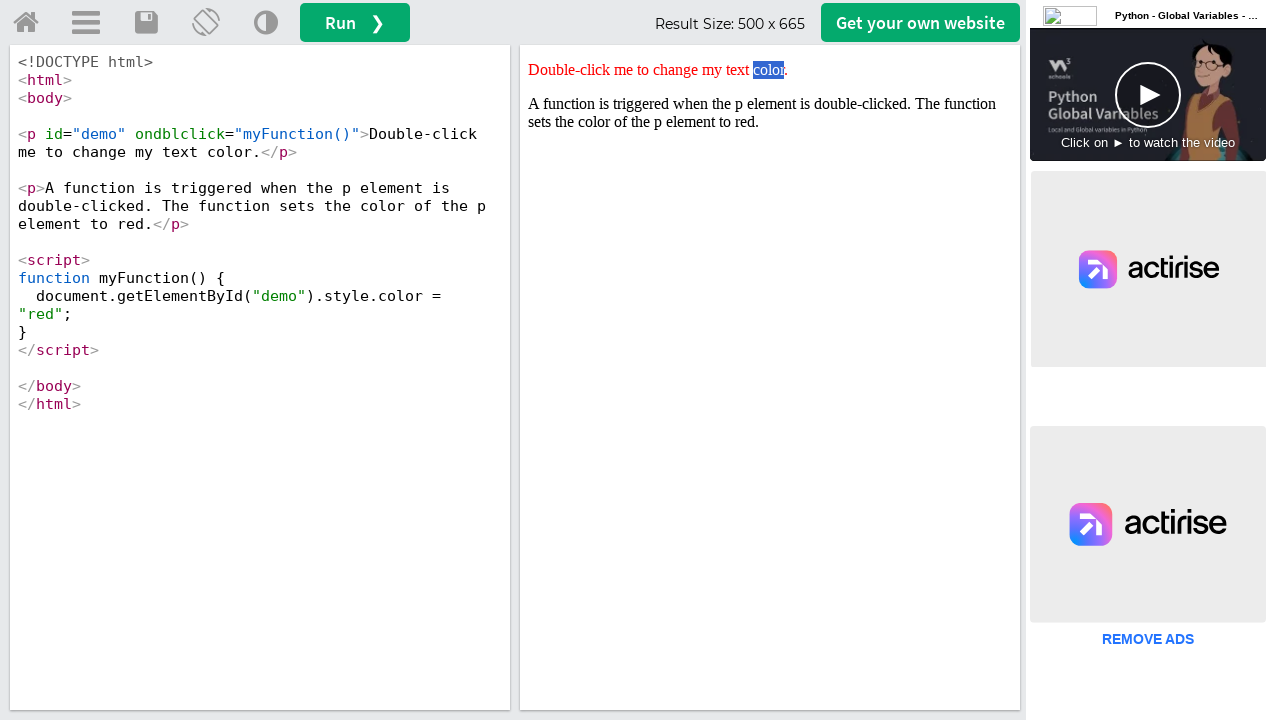

Text color changed to red after double-click
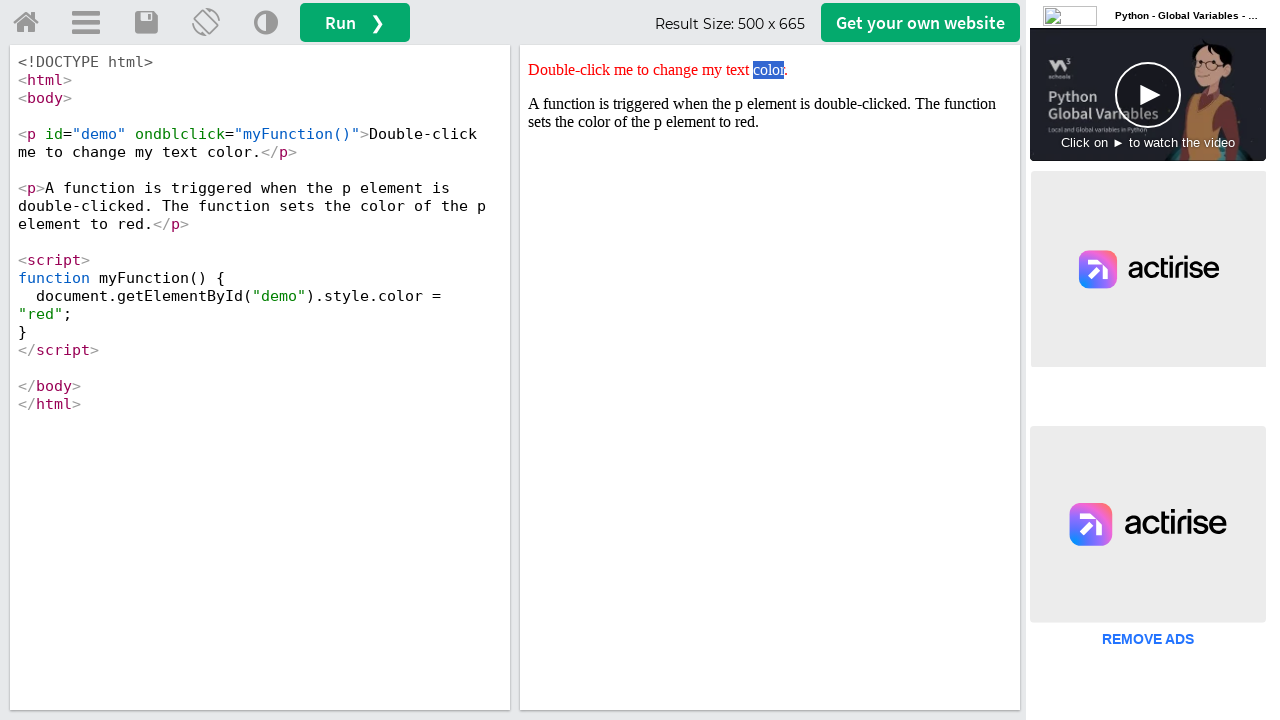

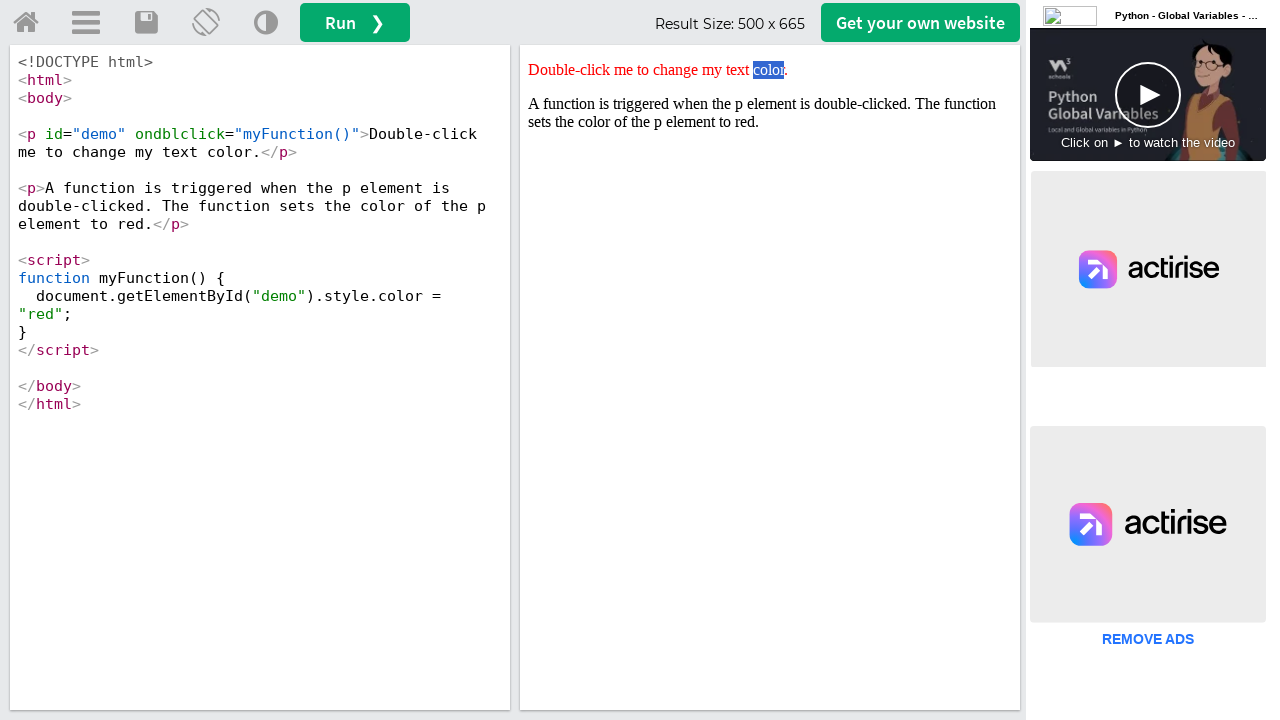